Tests right-click context menu functionality by performing a right-click on an image and navigating through nested menu items

Starting URL: http://deluxe-menu.com/popup-mode-sample.html

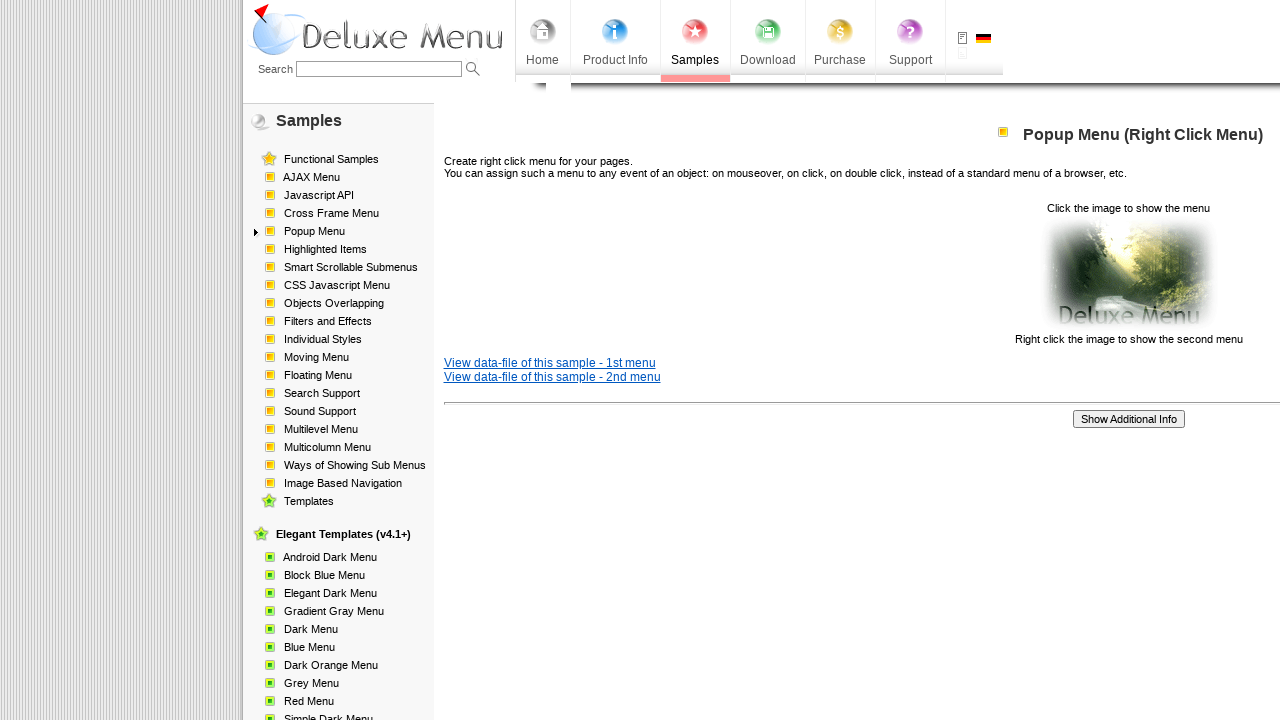

Located image element for right-click
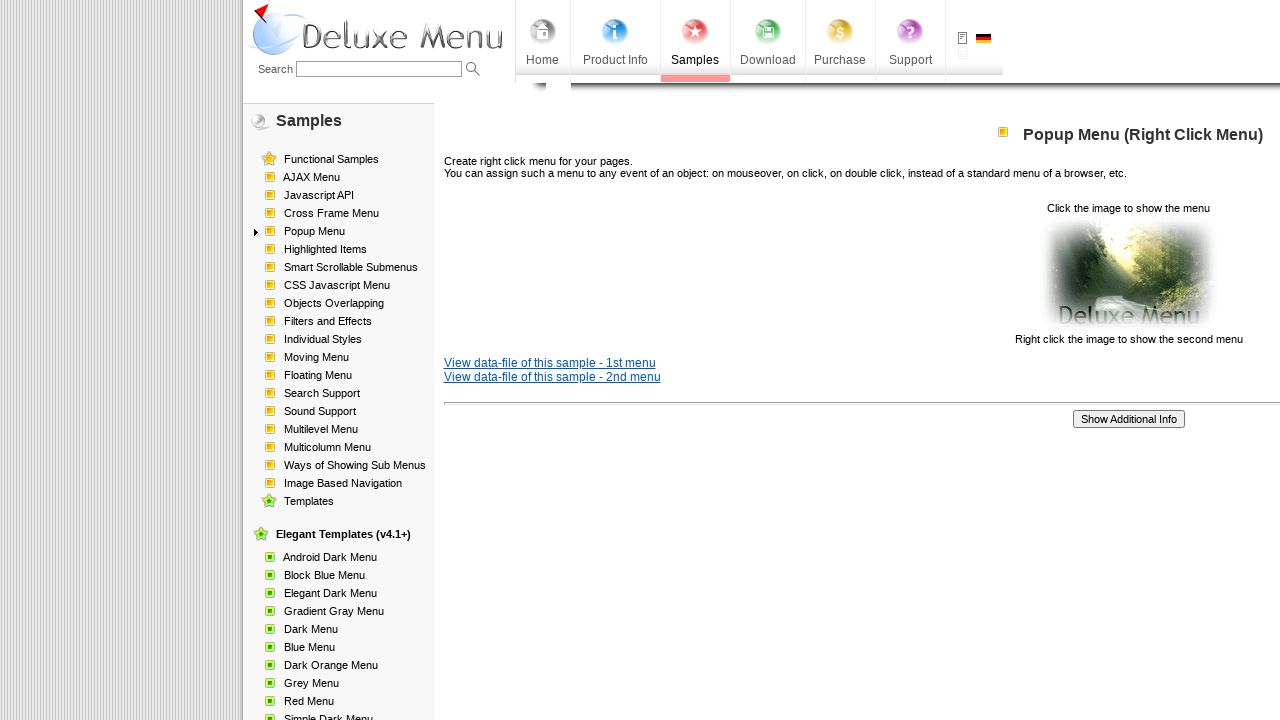

Right-clicked on image to open context menu at (1128, 274) on xpath=/html/body/div/table/tbody/tr/td[2]/div[2]/table[1]/tbody/tr/td[3]/p[2]/im
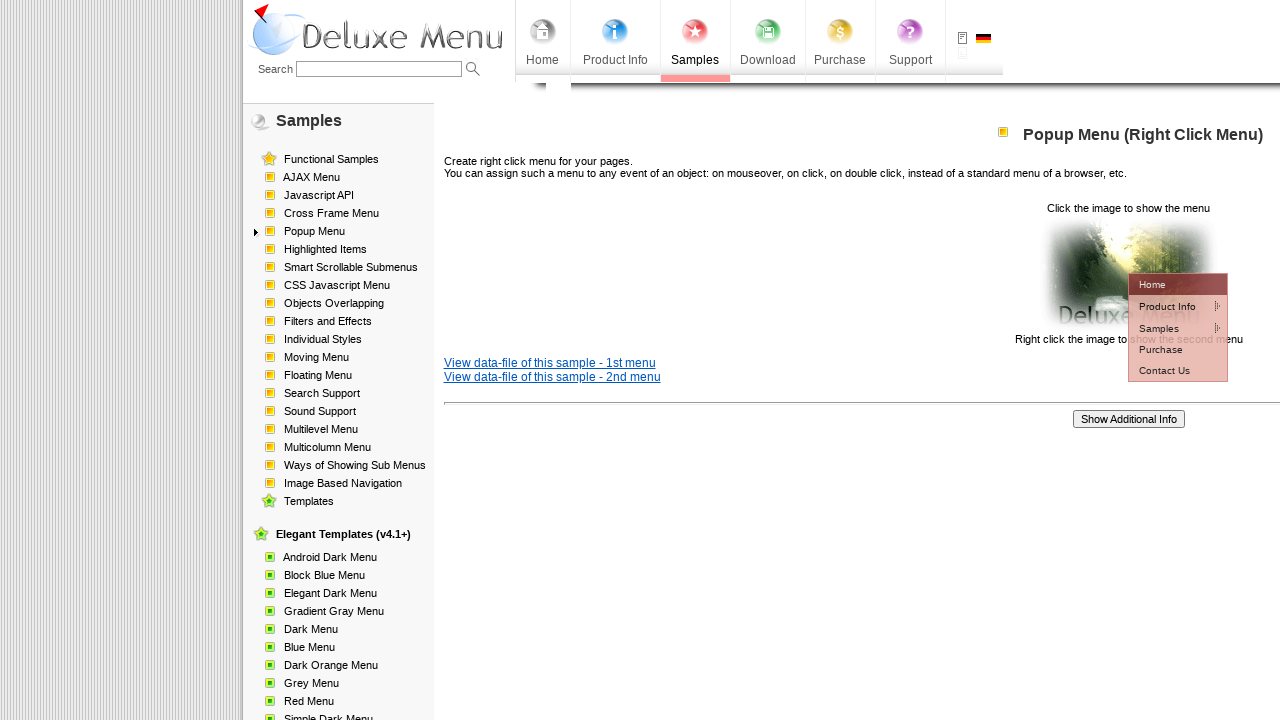

Hovered over first context menu item at (1165, 306) on #dm2m1i1tdT
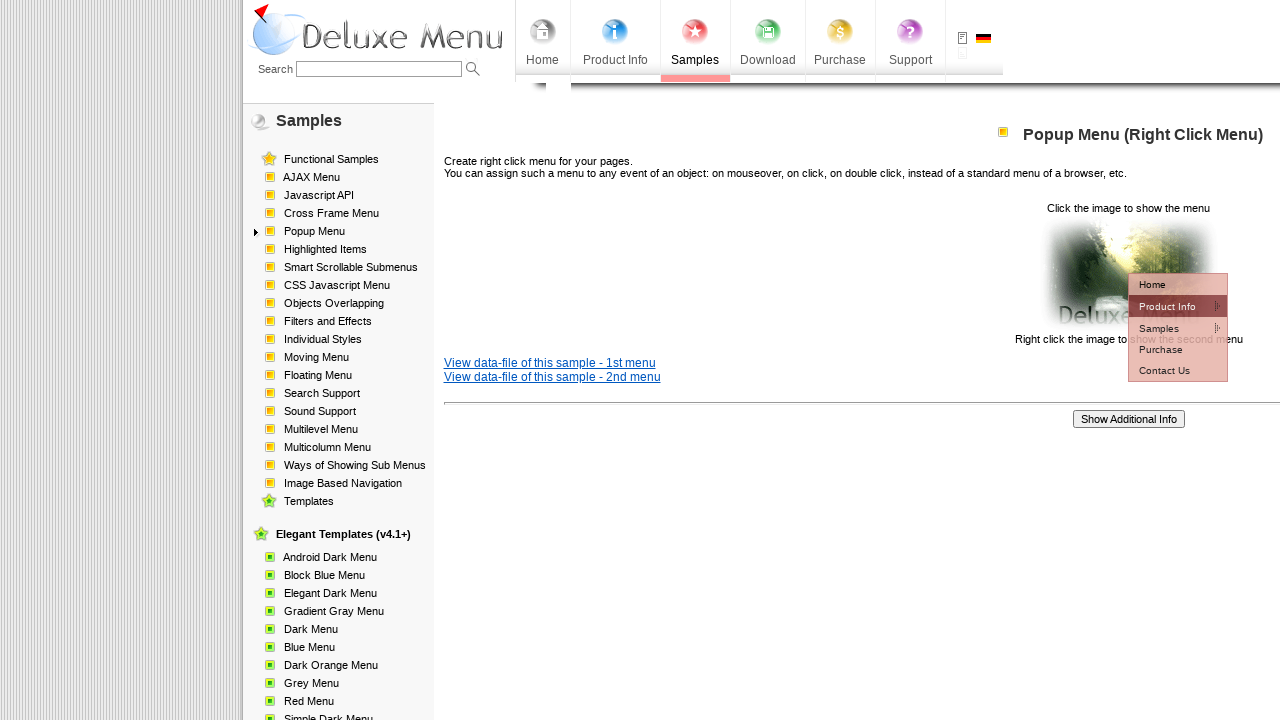

Hovered over second menu item to reveal submenu at (1052, 327) on #dm2m2i1tdT
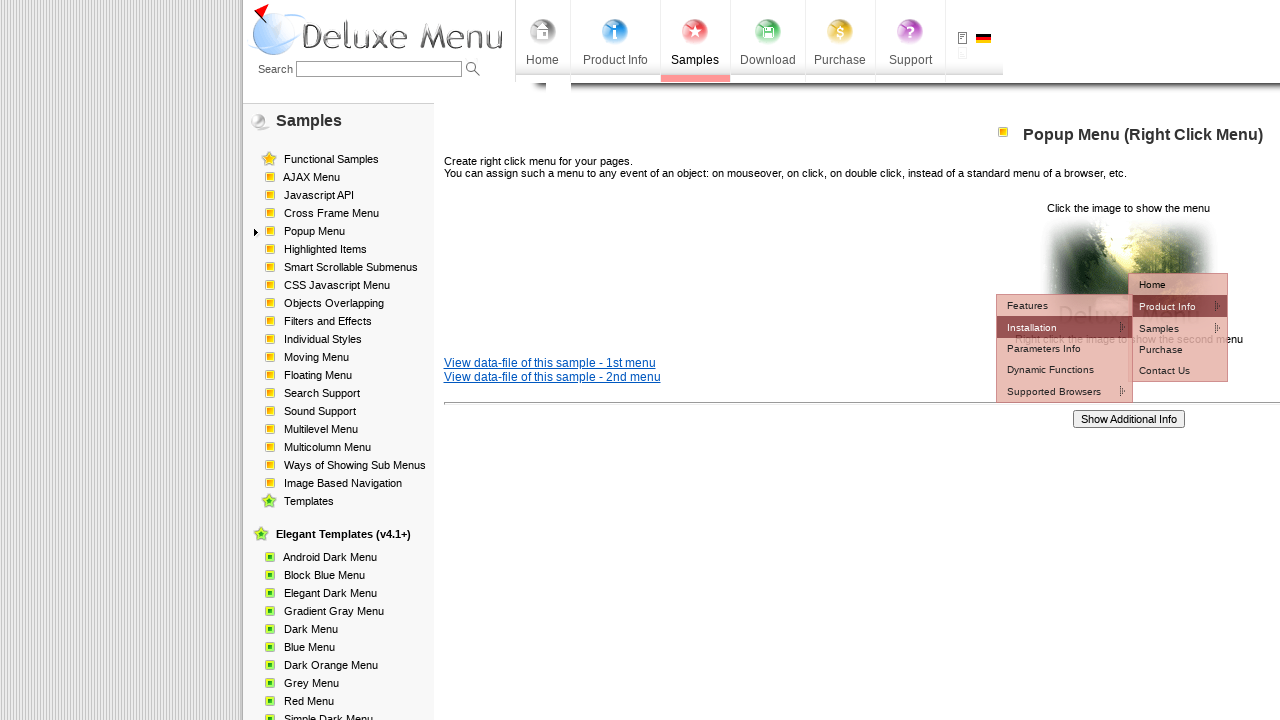

Clicked on third menu item at (1178, 348) on #dm2m3i1tdT
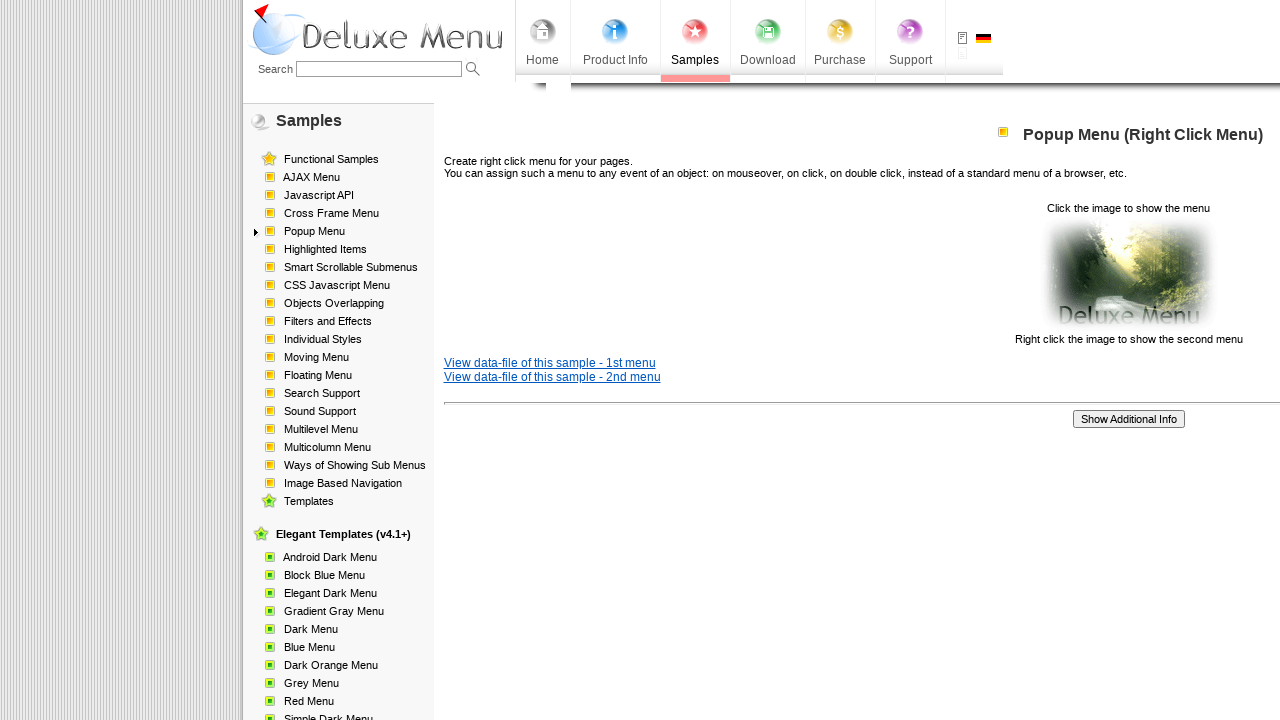

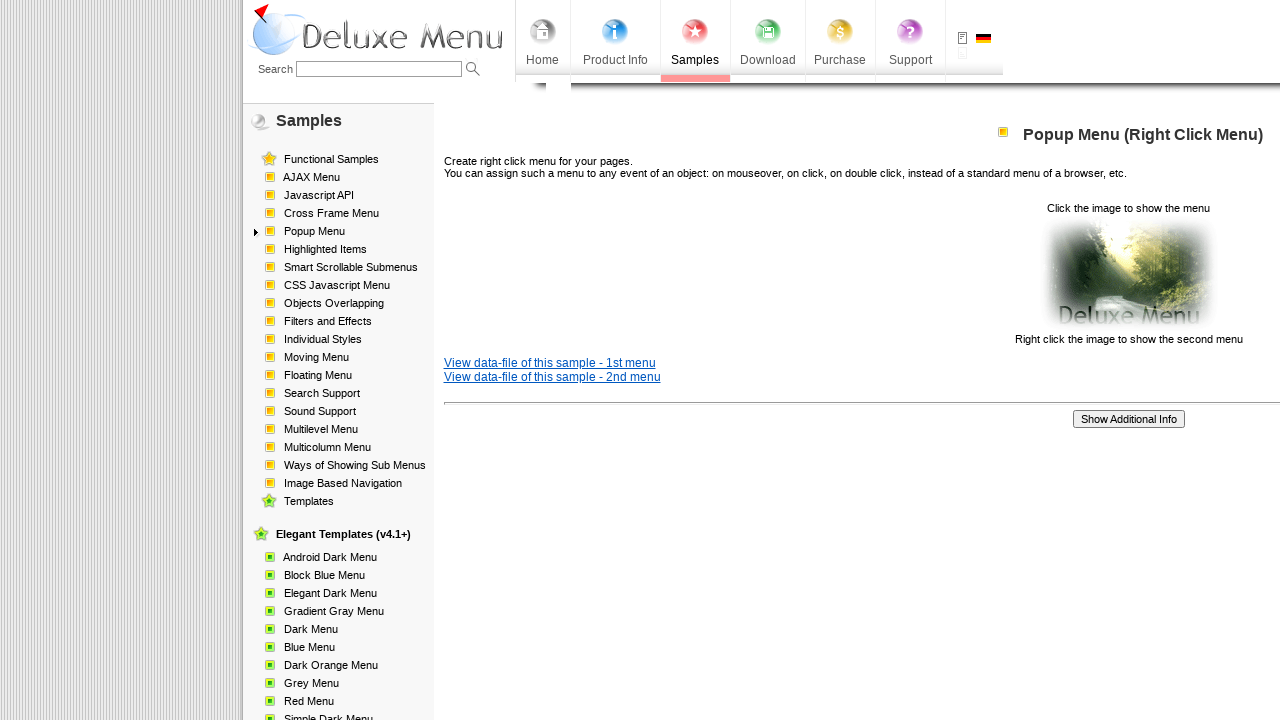